Tests JavaScript prompt alert handling by clicking a button to trigger a prompt, entering text, dismissing it, and verifying the cancellation message is displayed.

Starting URL: https://www.leafground.com/alert.xhtml

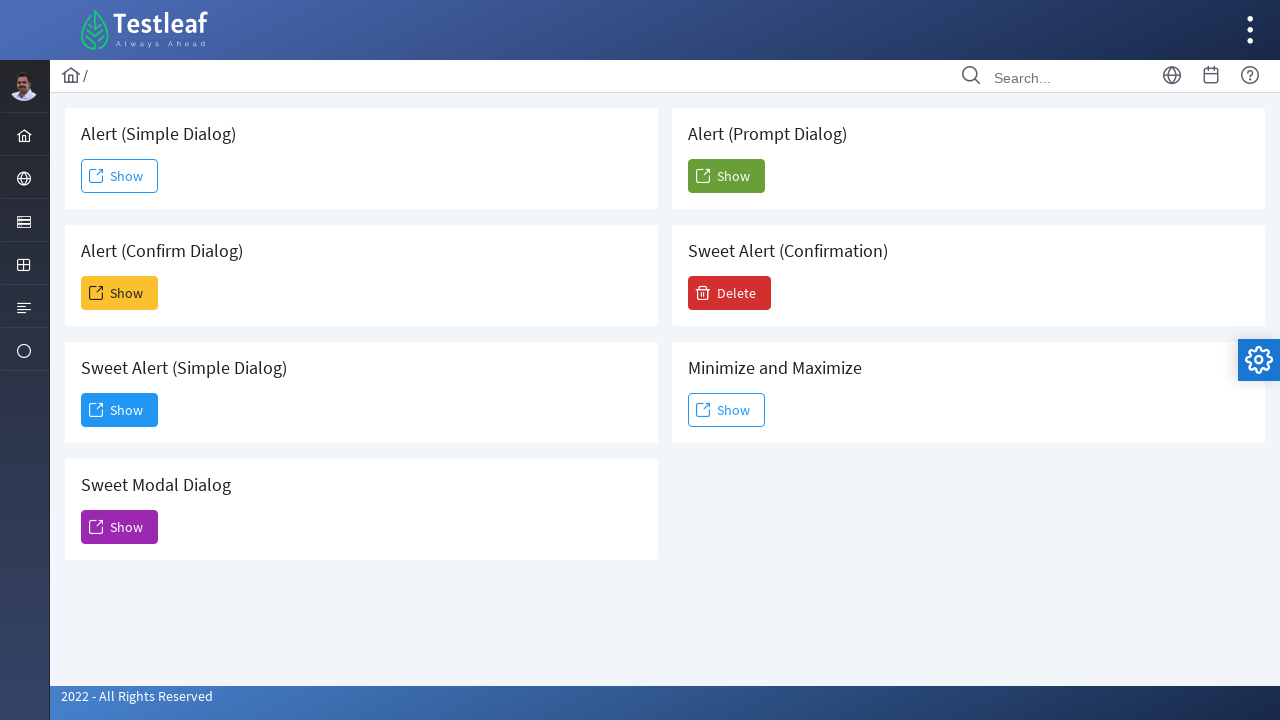

Clicked the 5th 'Show' button to trigger the prompt alert at (726, 176) on (//span[text()='Show'])[5]
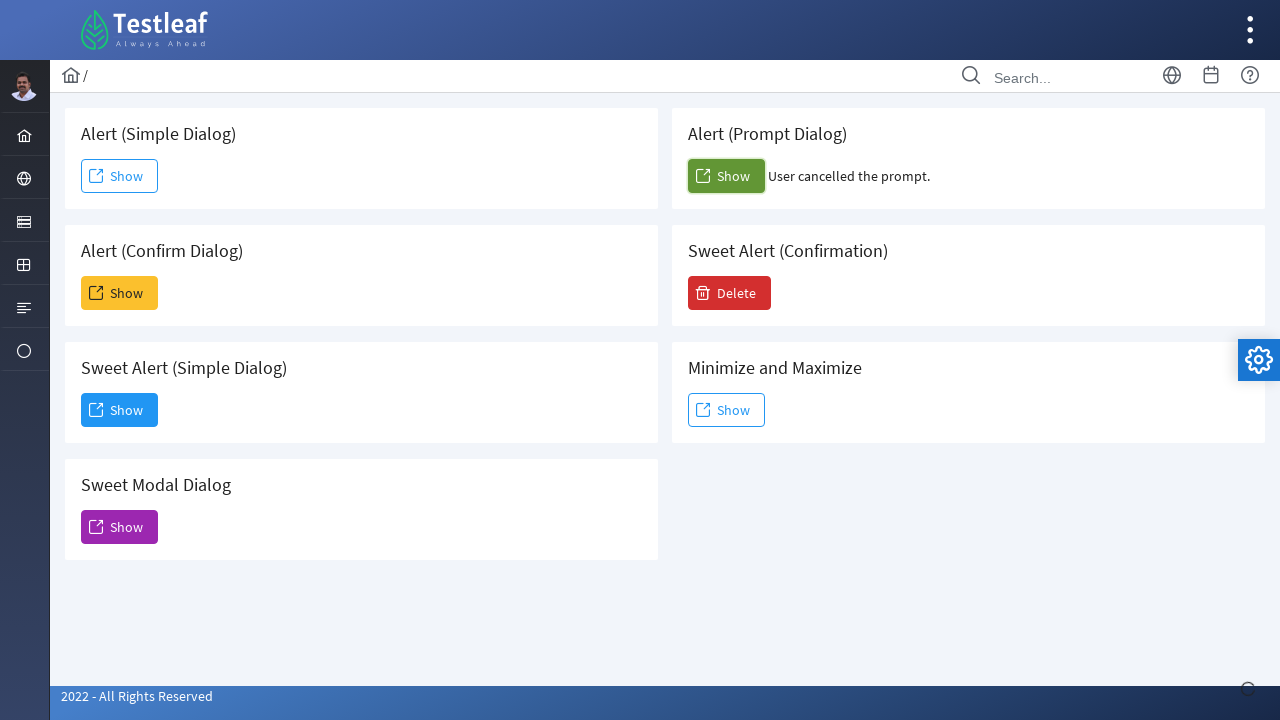

Set up initial dialog handler
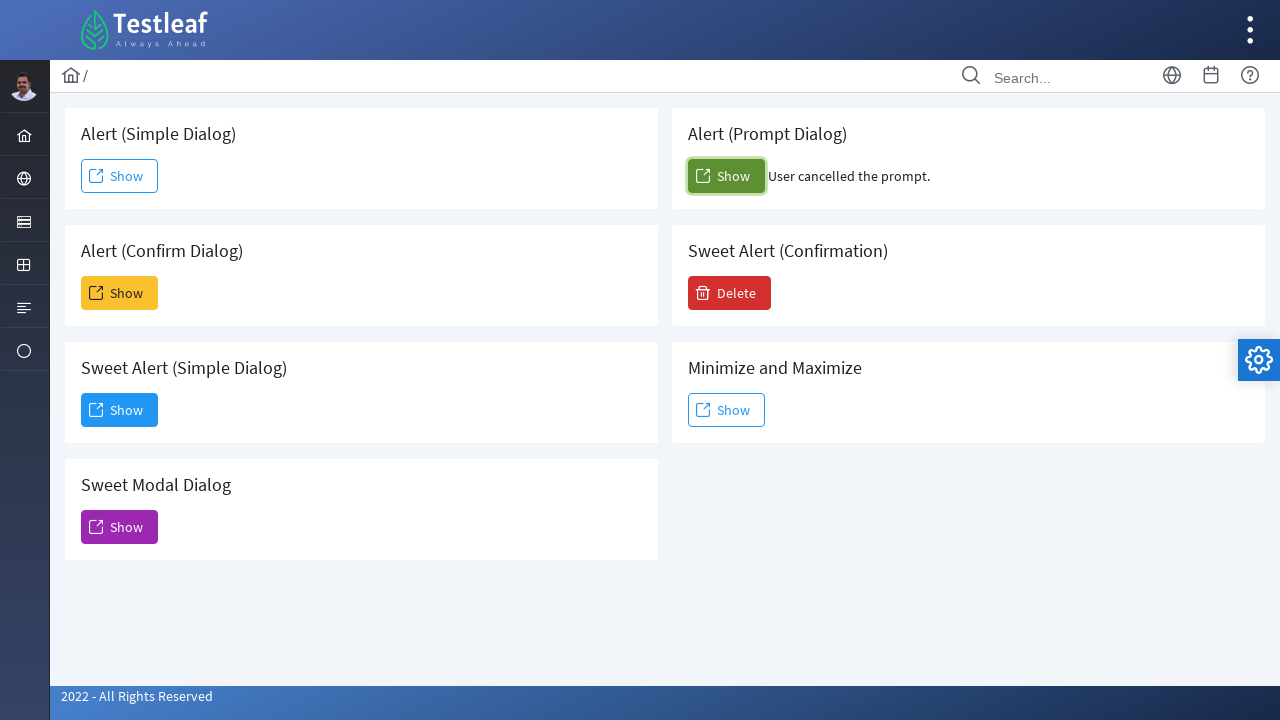

Removed initial dialog listener
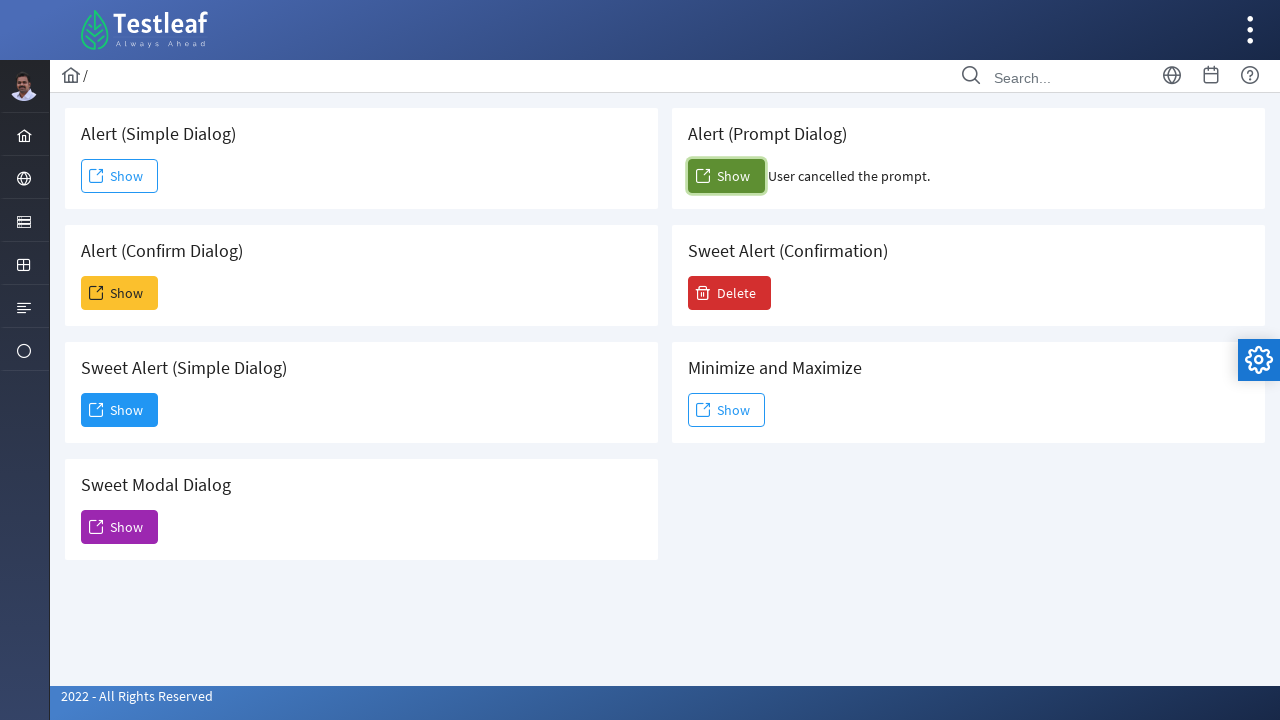

Set up dialog handler to dismiss prompts
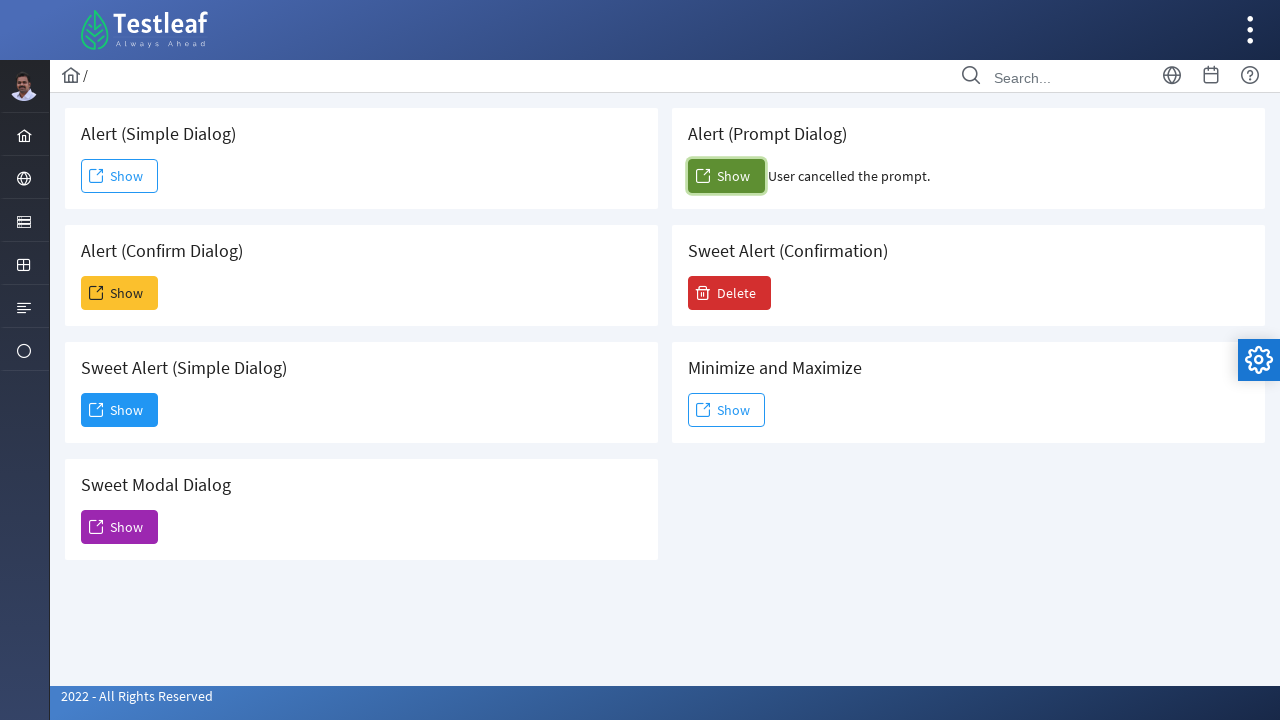

Clicked the 5th 'Show' button again to trigger prompt with handler ready at (726, 176) on (//span[text()='Show'])[5]
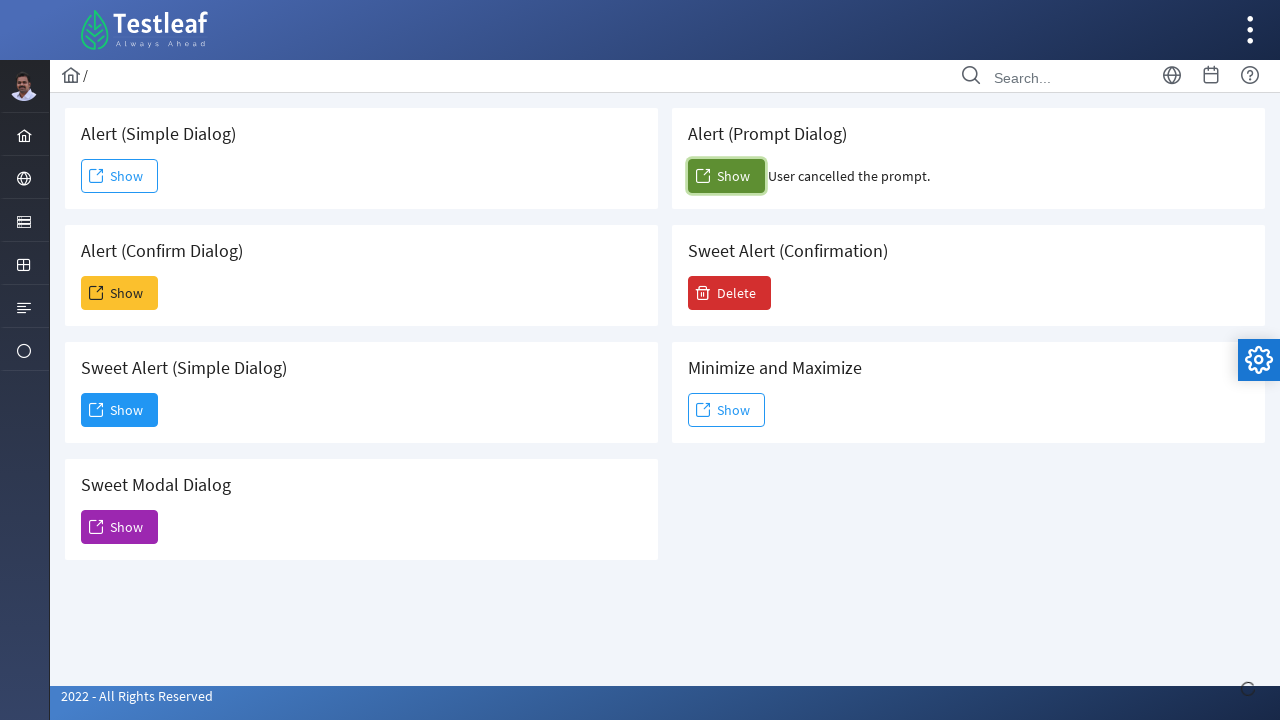

Waited for result message to be displayed
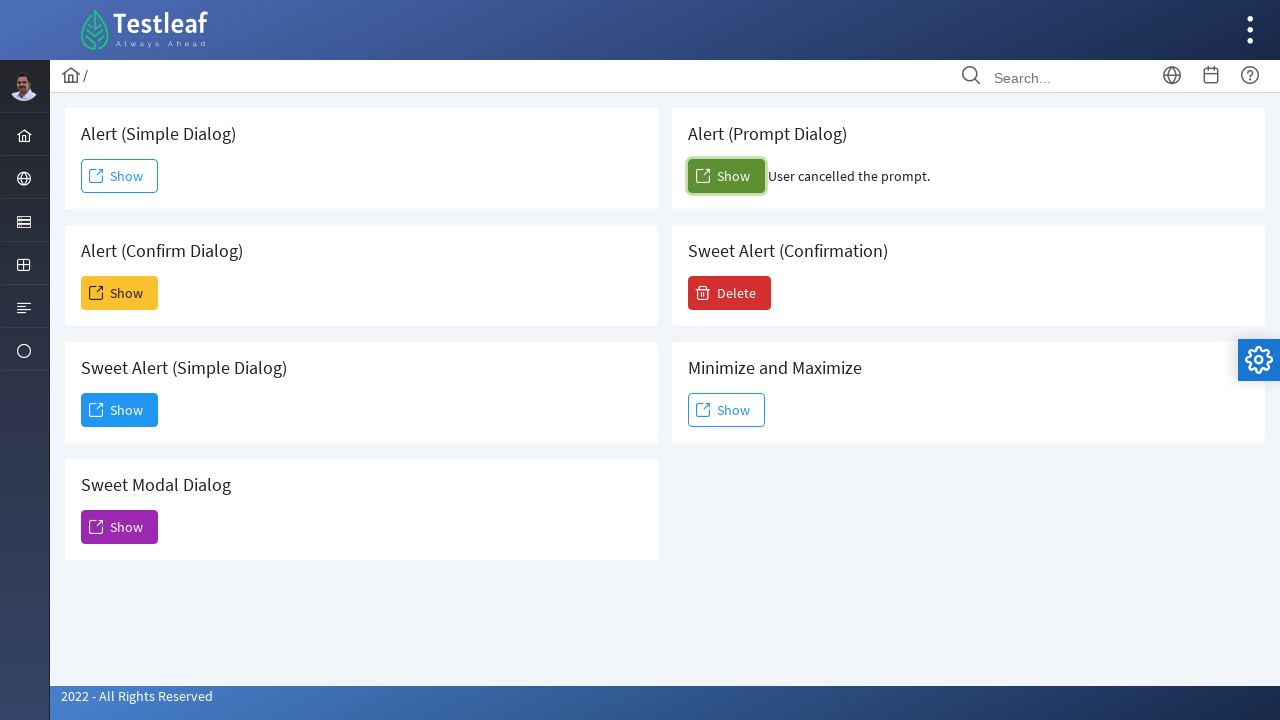

Retrieved displayed result text
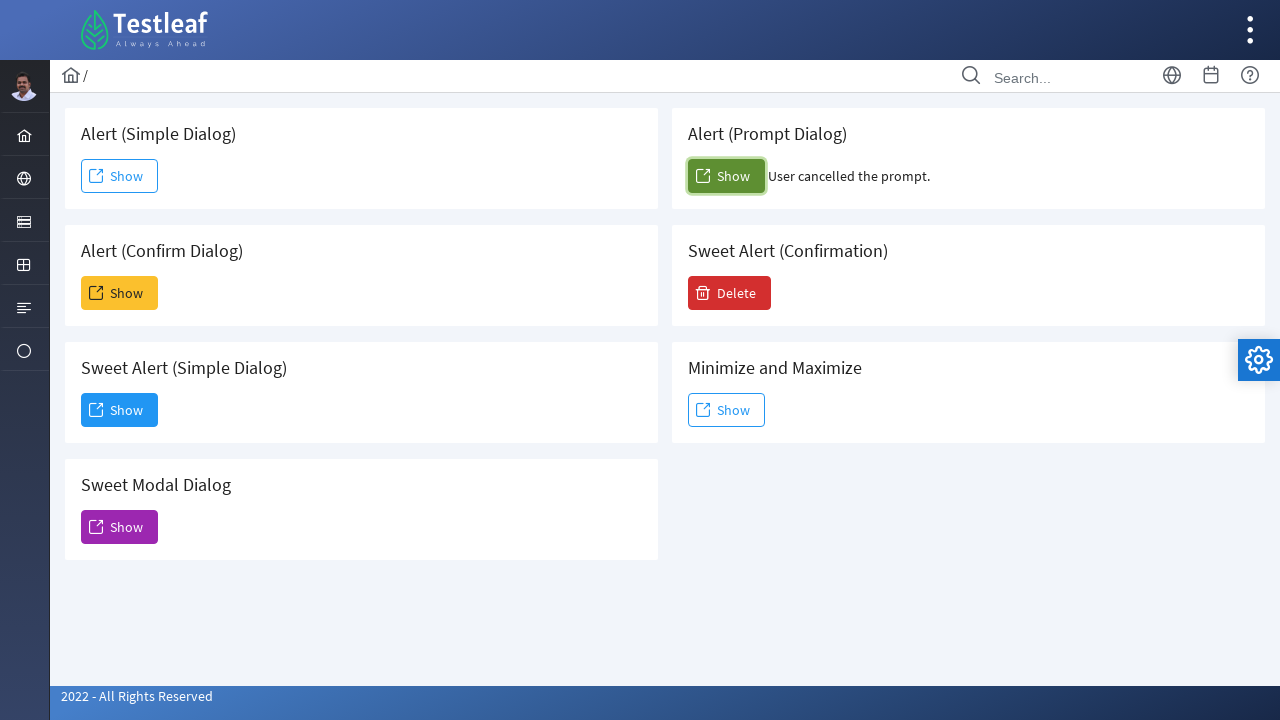

Verified that 'cancelled' message is displayed in result
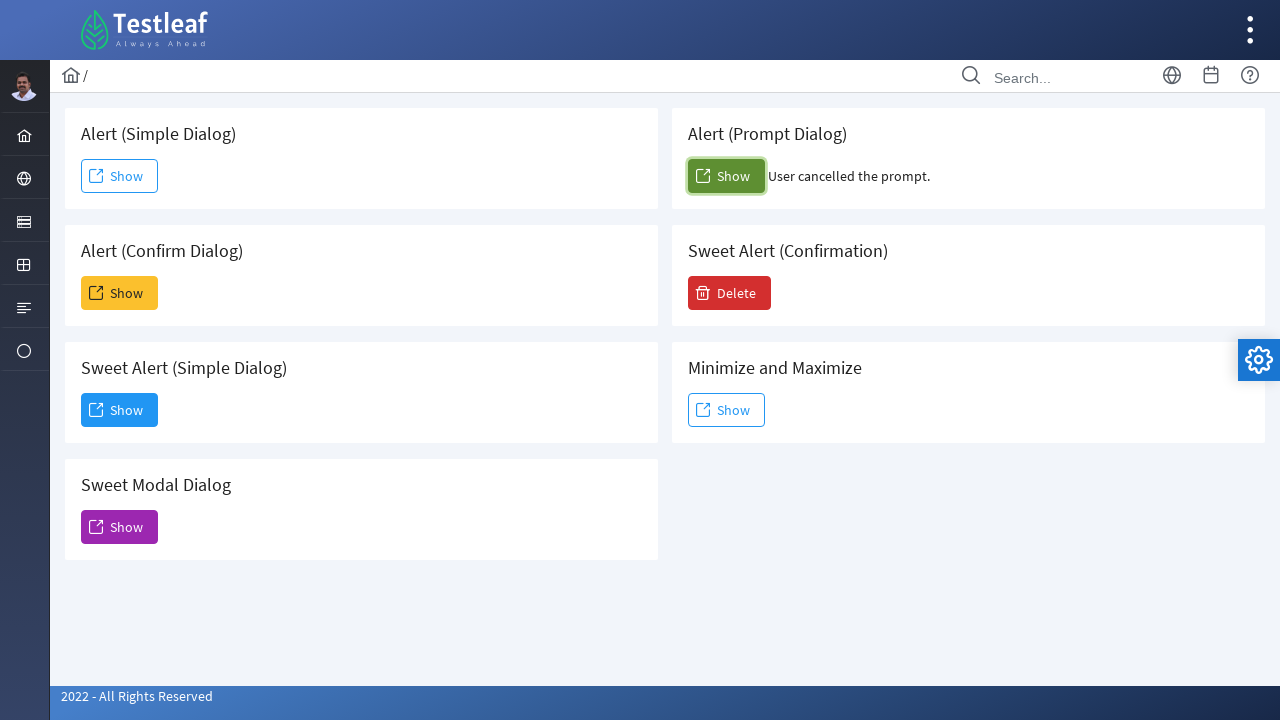

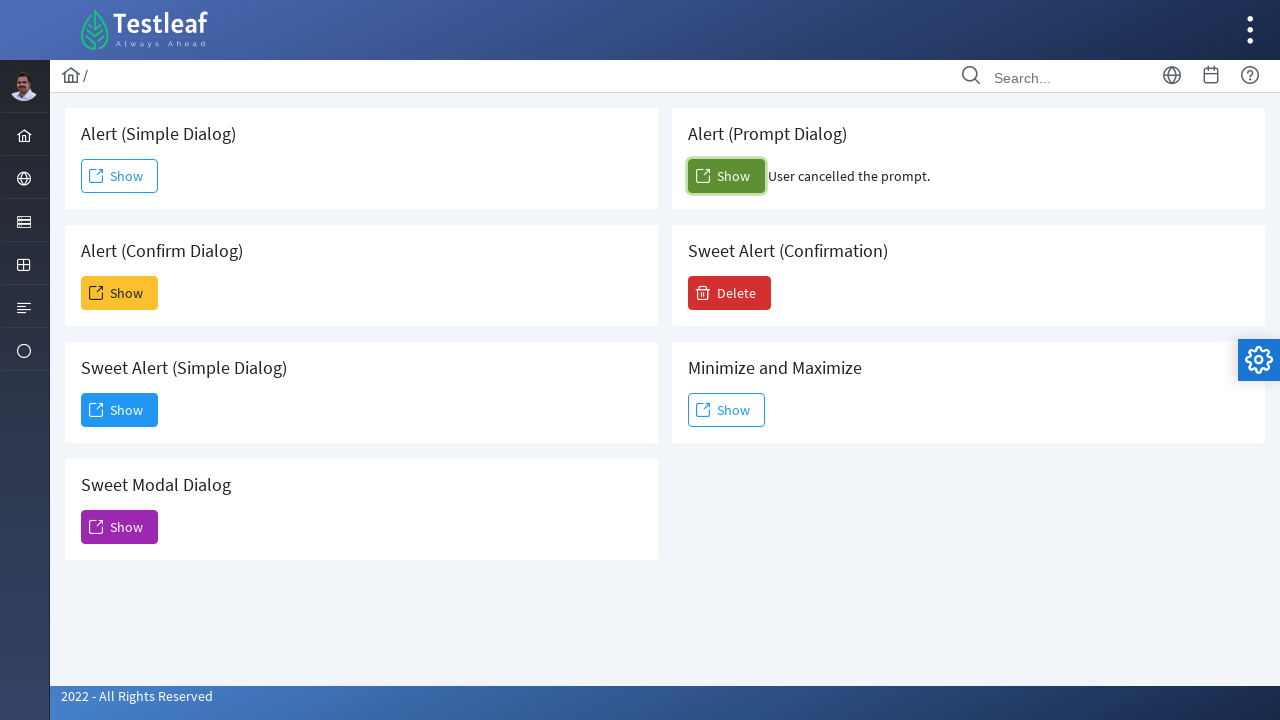